Navigates to the DemoQA practice form page and interacts with the file upload input element. Note: The actual file upload requires a local file path which may not exist in clean environments.

Starting URL: https://demoqa.com/automation-practice-form

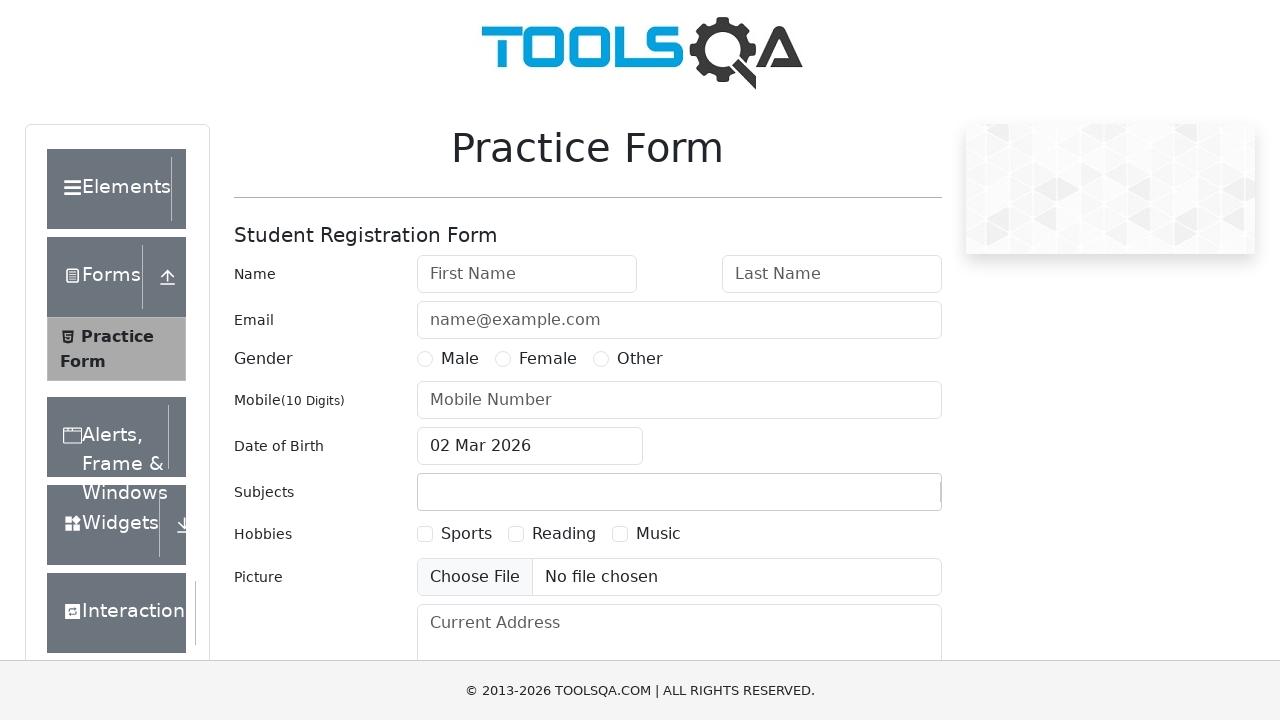

Waited for file upload input element to be present
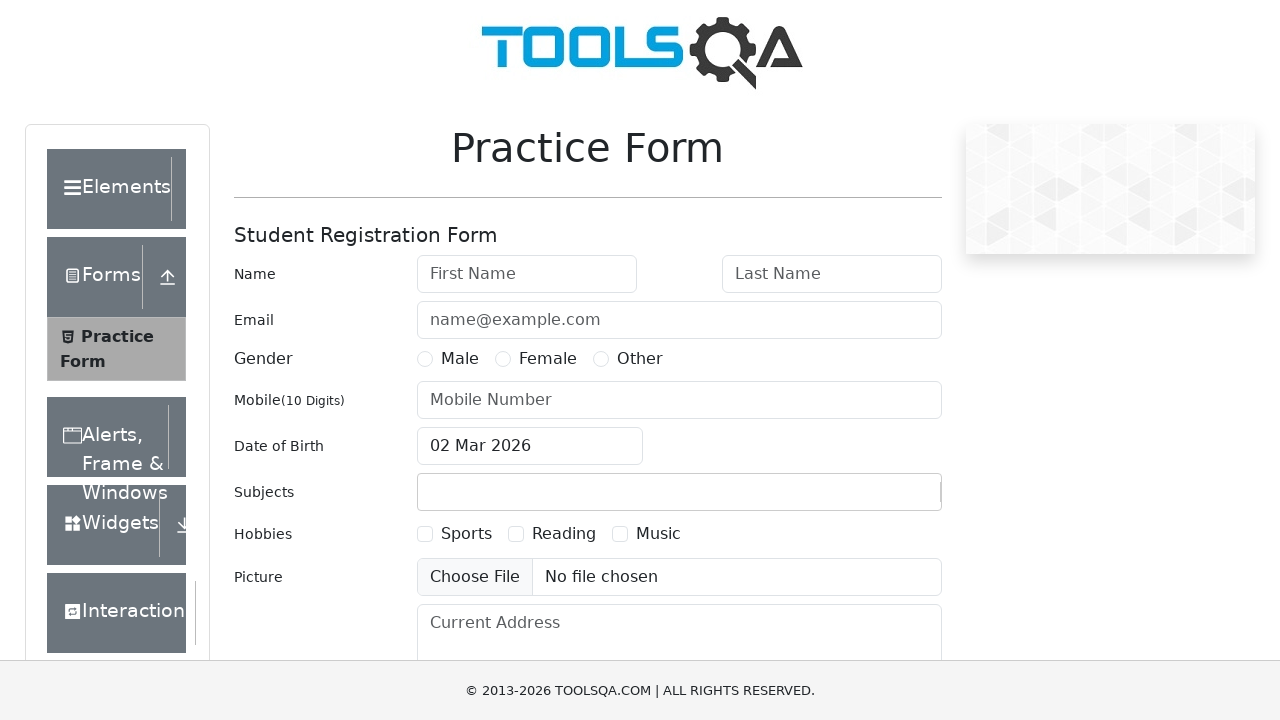

Set input files for upload field (empty list for demonstration)
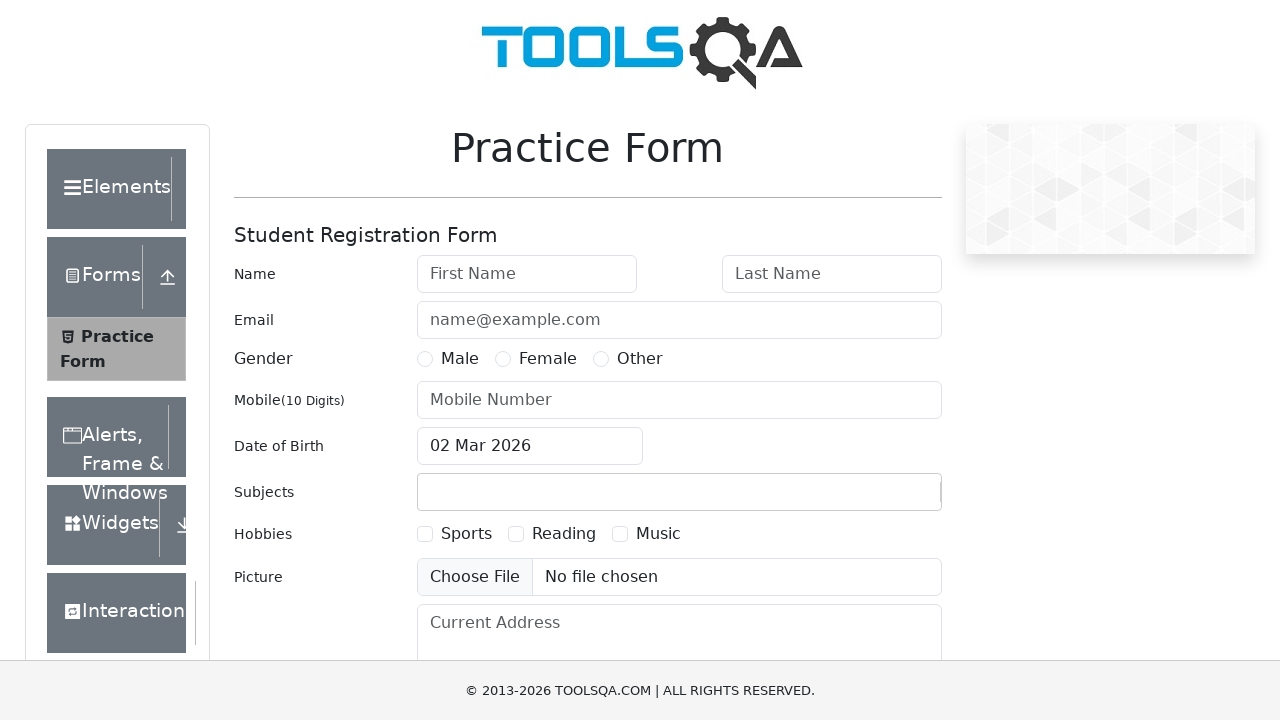

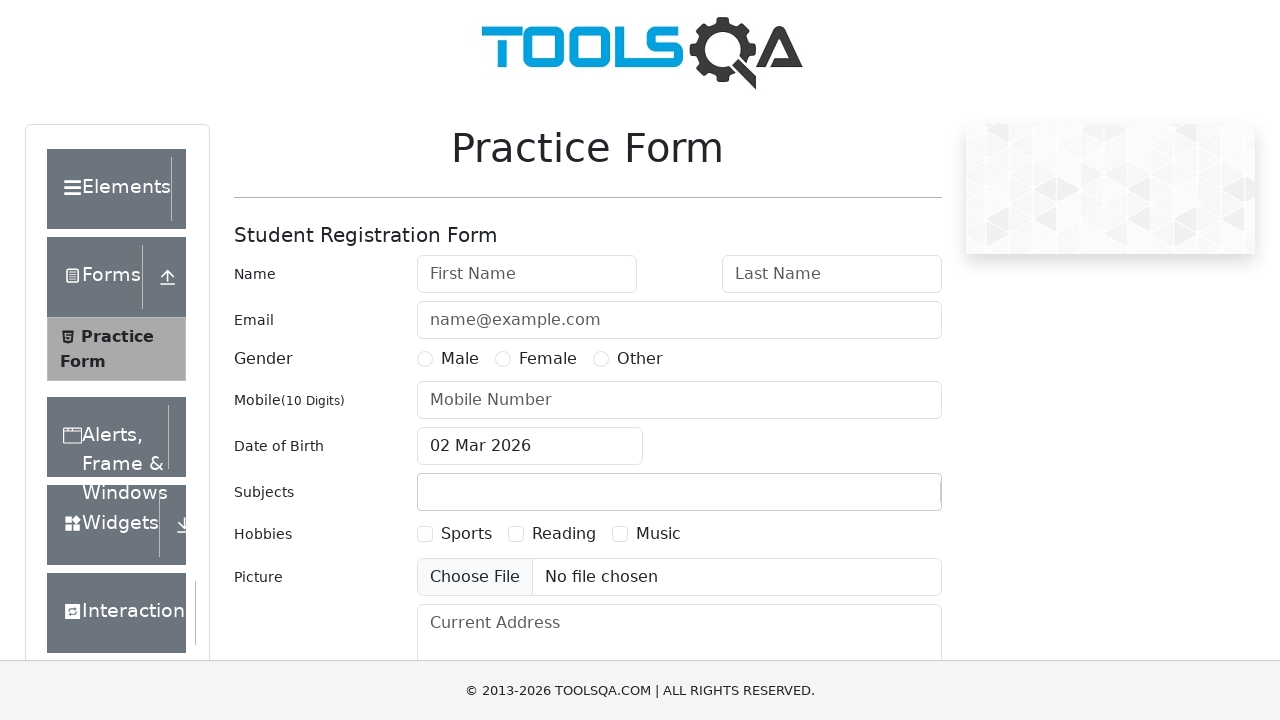